Tests a signup form by filling in name, email, and password fields on a freelance learning automation signup page

Starting URL: https://freelance-learn-automation.vercel.app/signup

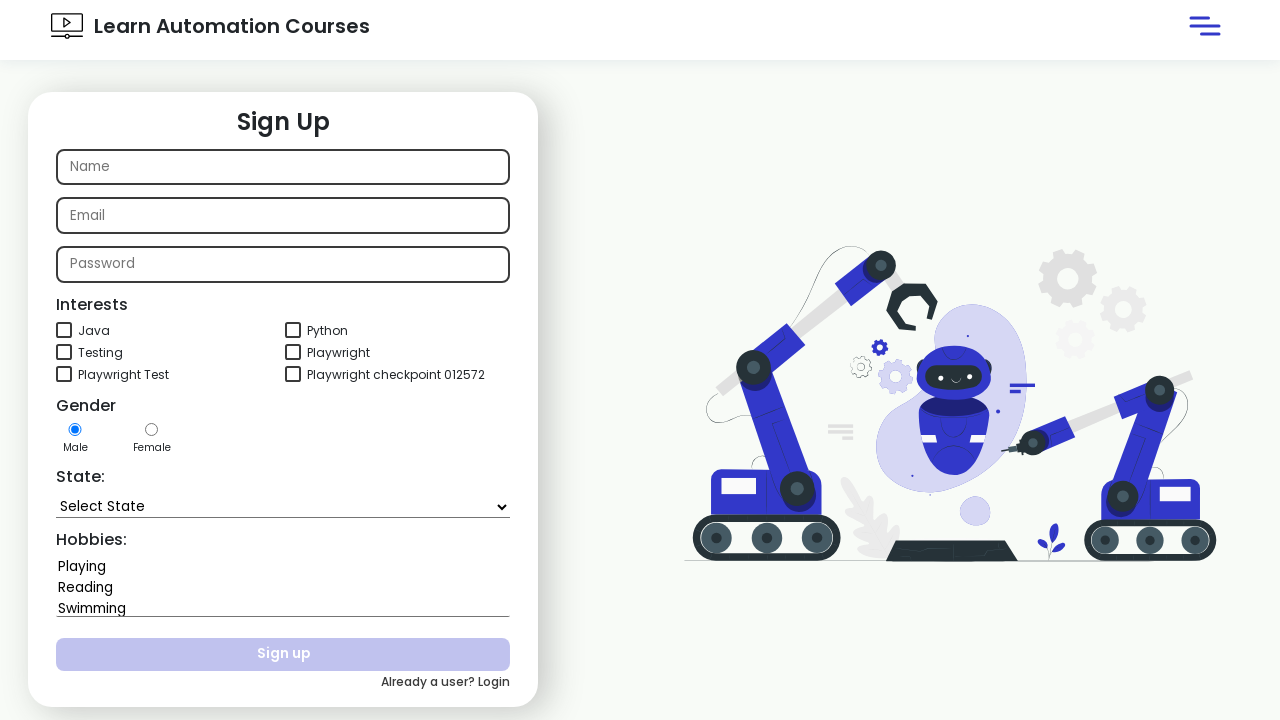

Filled name field with '452001' on internal:attr=[placeholder="Name"i]
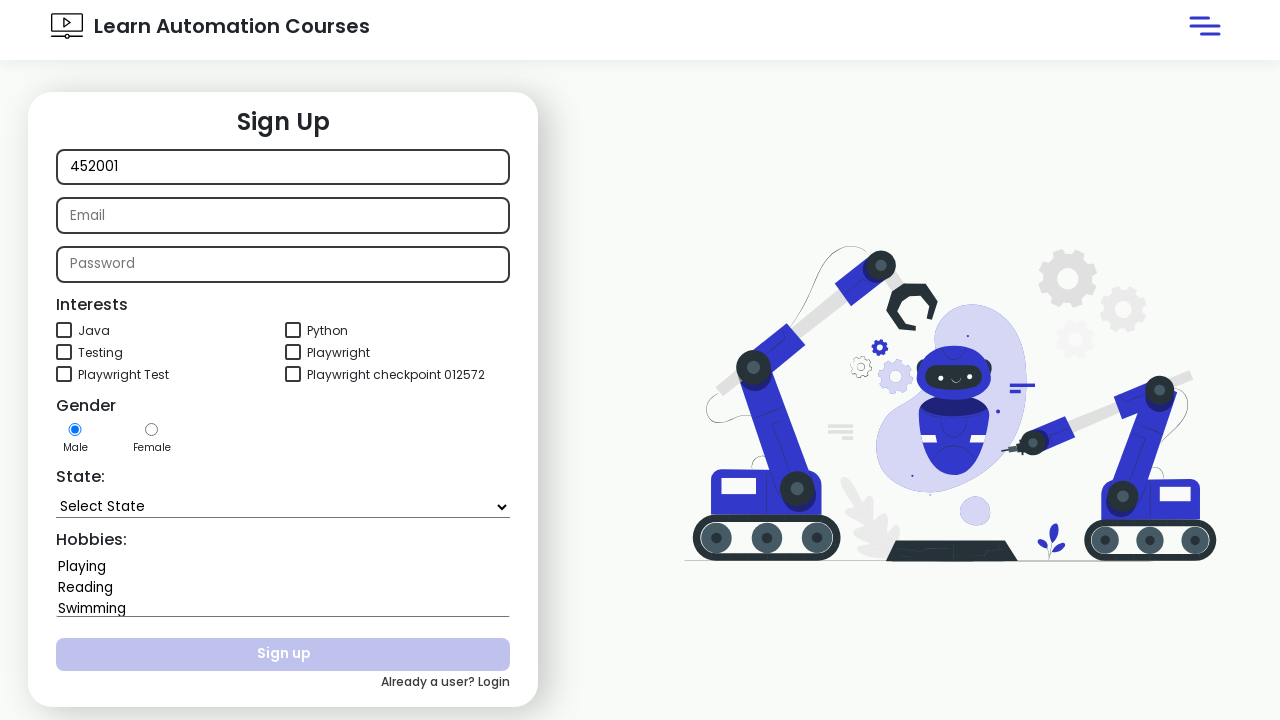

Filled email field with 'johndoe87@example.com' on internal:attr=[placeholder="Email"i]
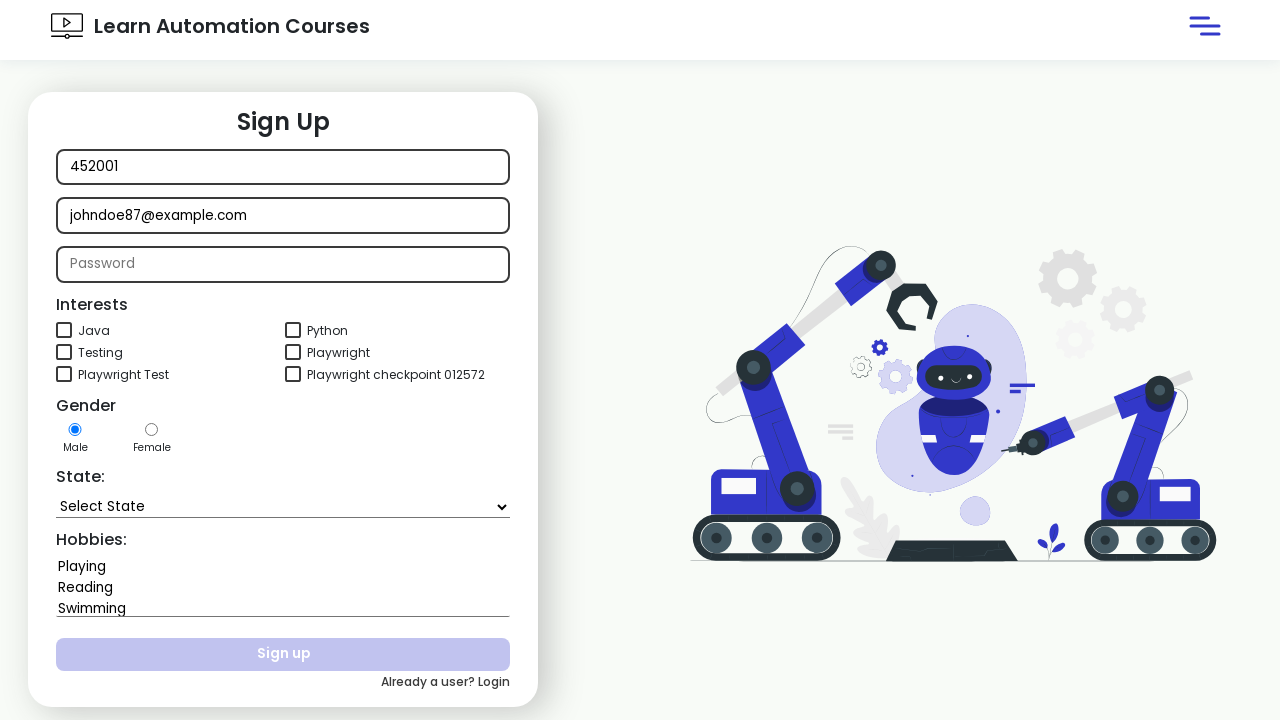

Filled password field with 'SecurePass#2024' on internal:attr=[placeholder="Password"i]
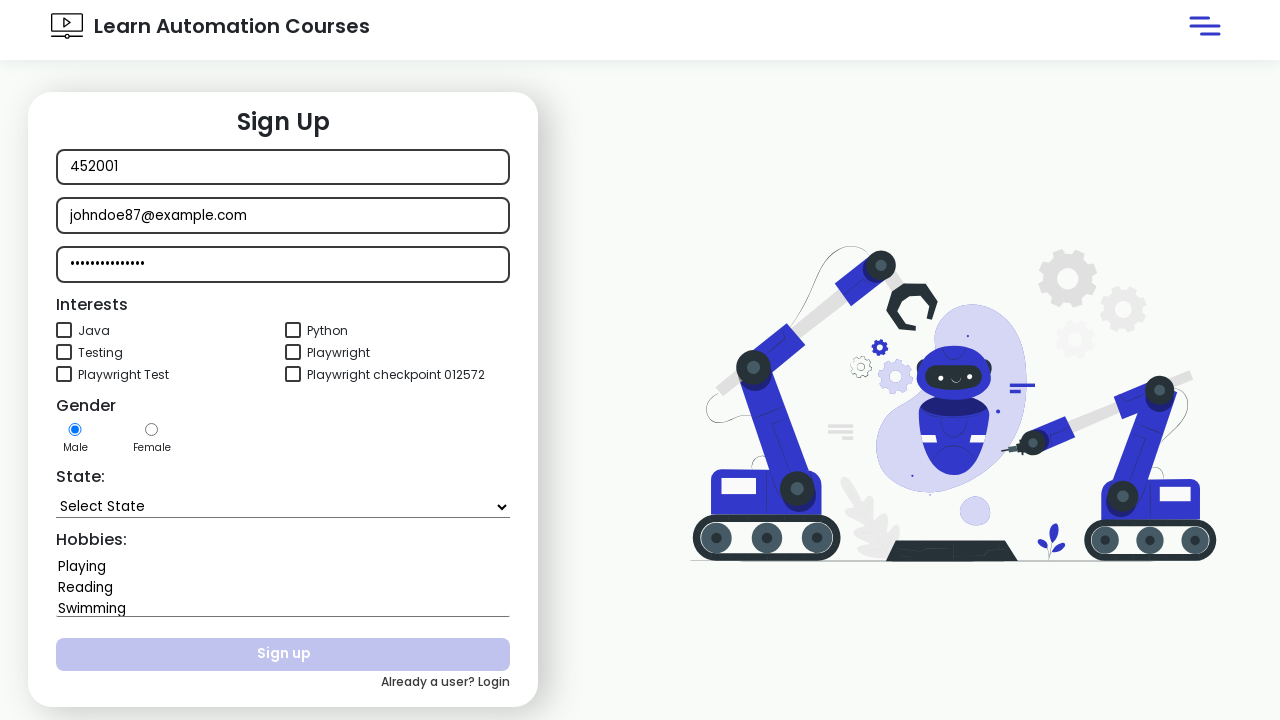

Waited 2700ms for page to process
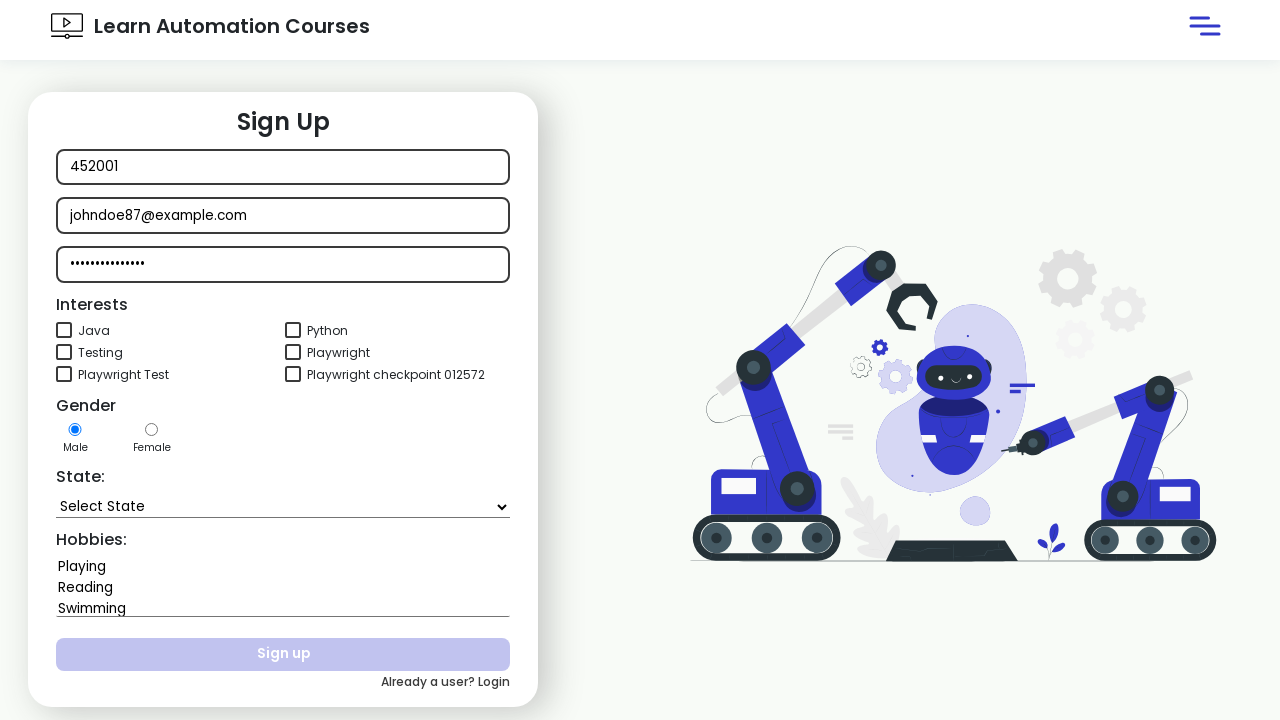

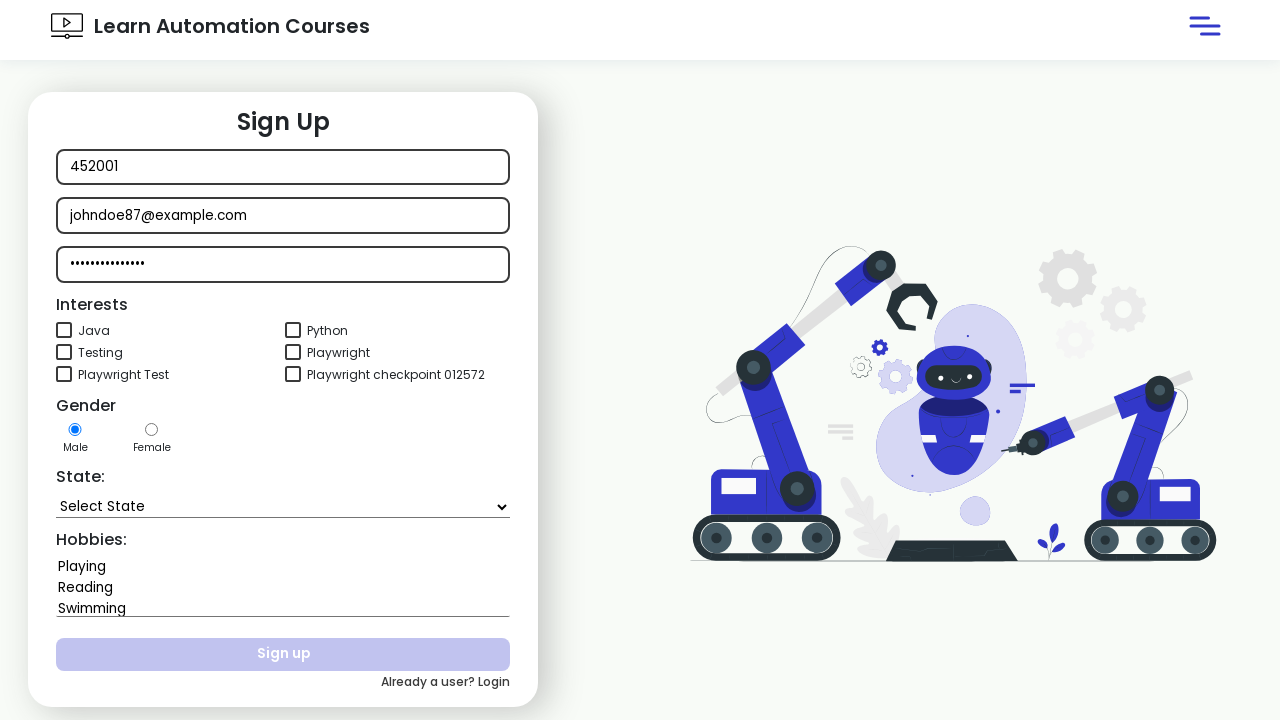